Tests browser window maximization functionality by navigating to a website and maximizing the browser window.

Starting URL: https://www.guru99.com/

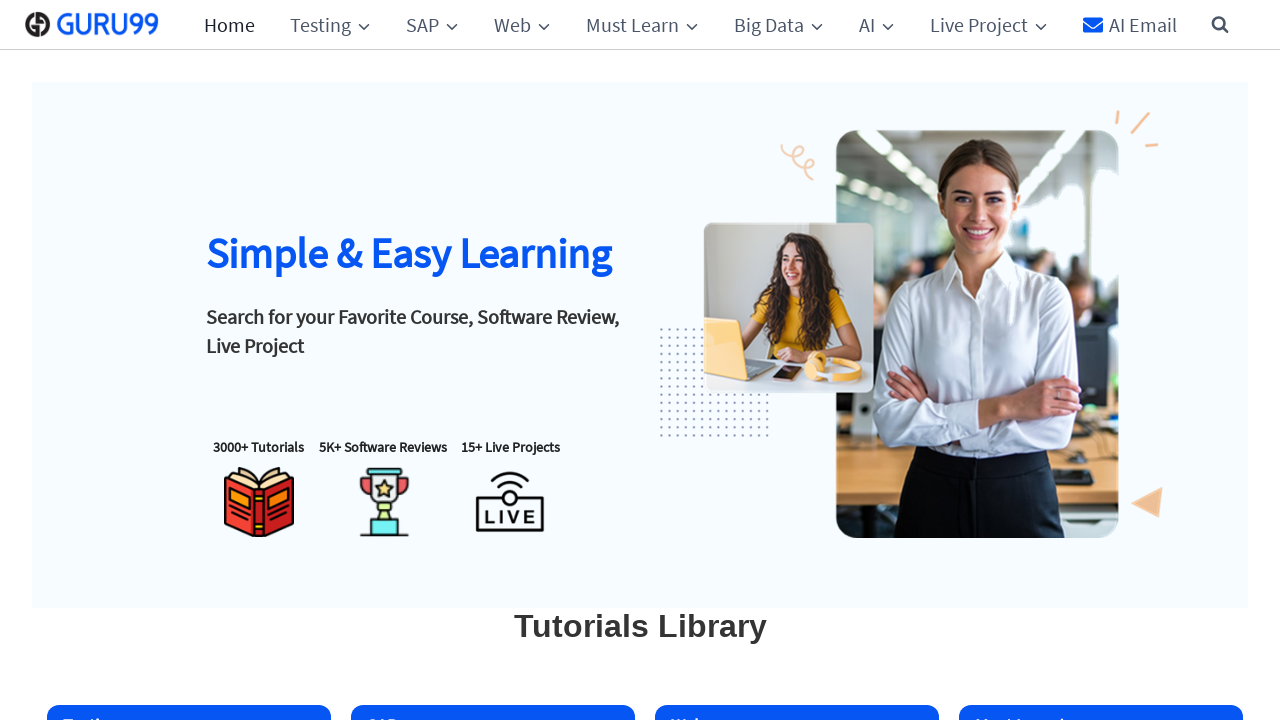

Set viewport size to 1920x1080 to simulate browser window maximization
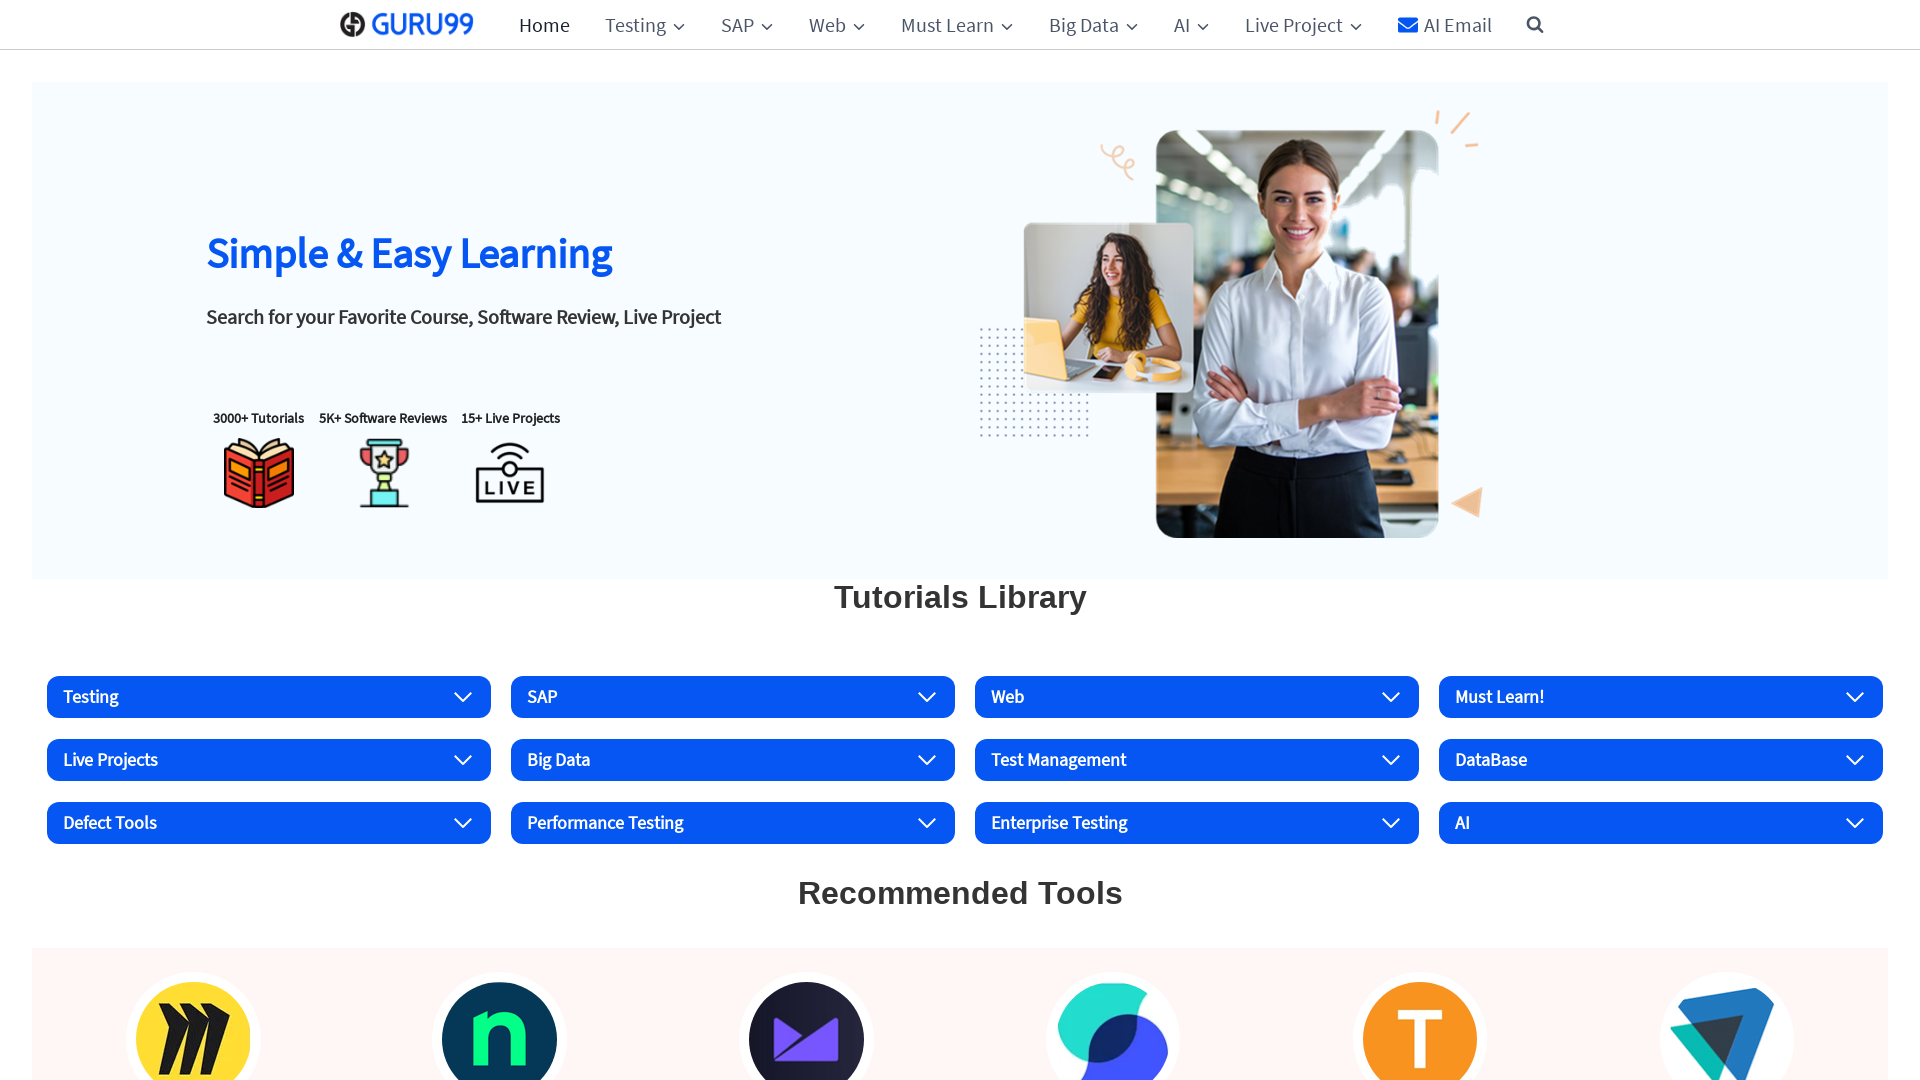

Waited 2 seconds to observe the maximized browser state
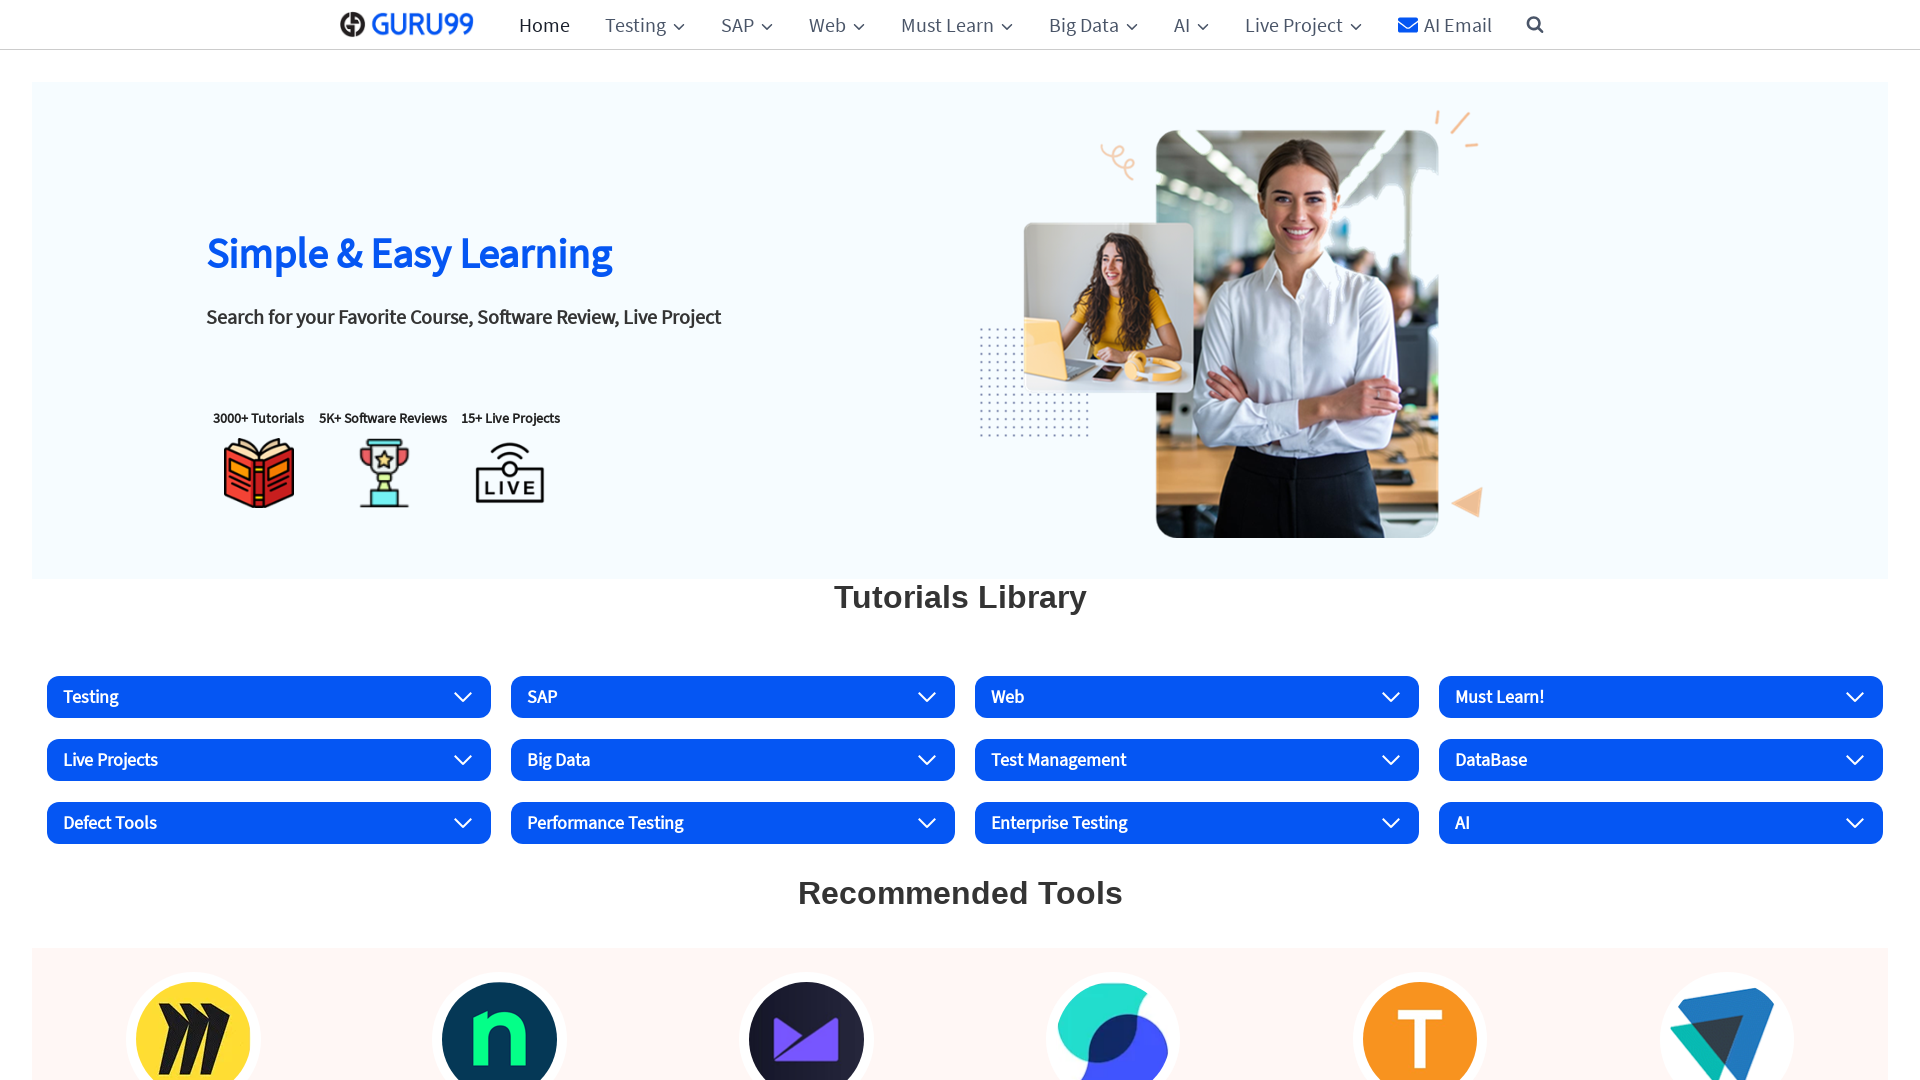

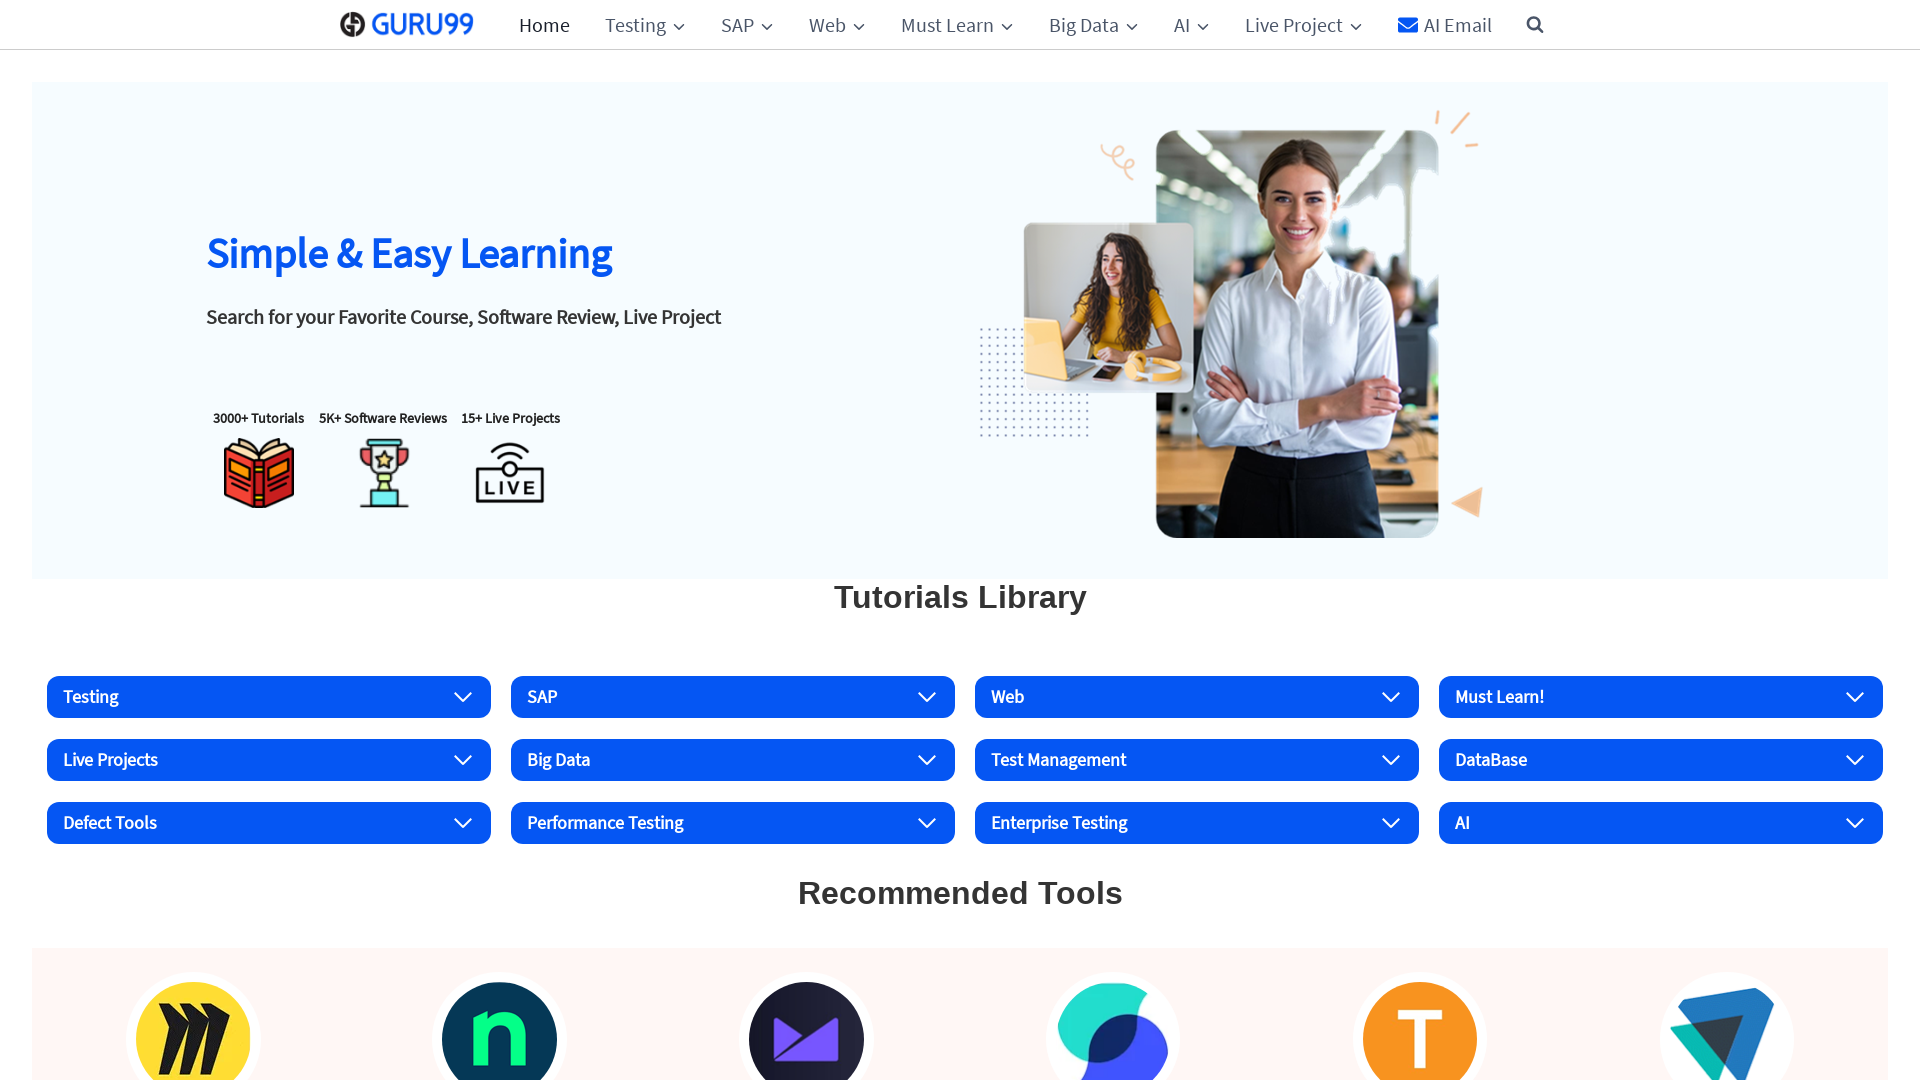